Navigates to Salesforce page and interacts with shadow DOM elements to click on a trial button

Starting URL: https://www.salesforce.com/in/?ir=1

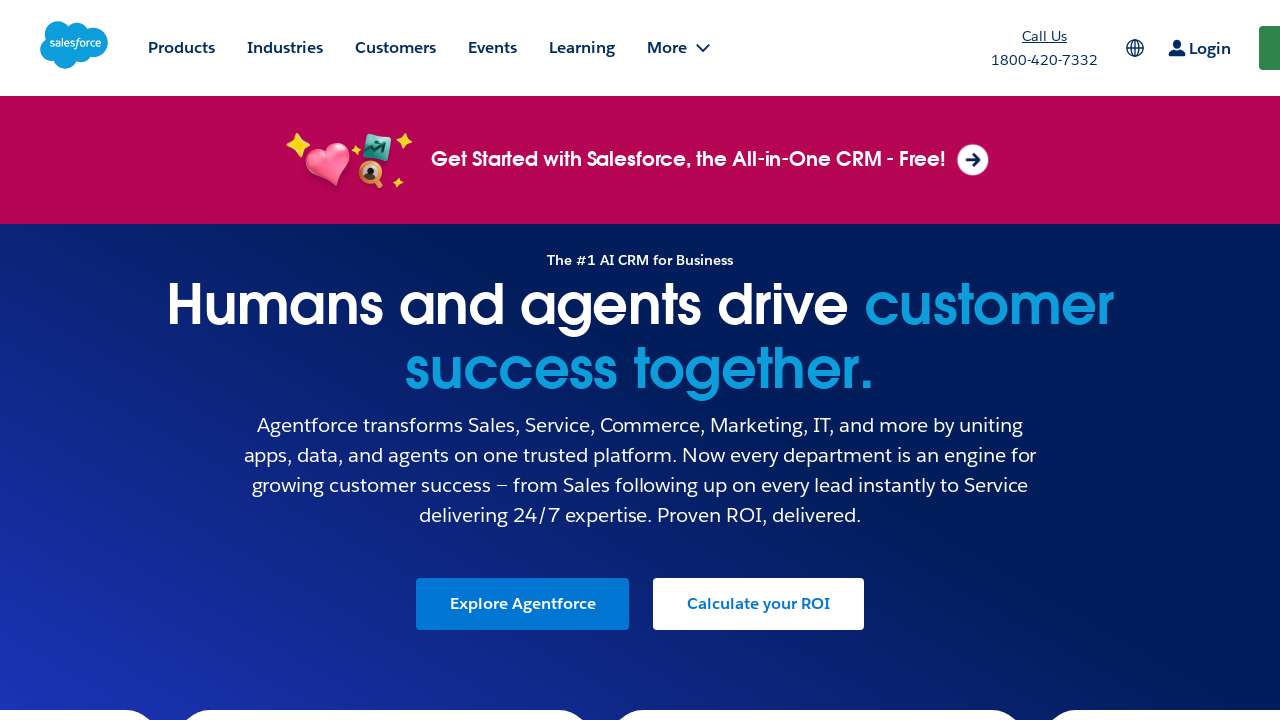

Navigated to Salesforce India homepage
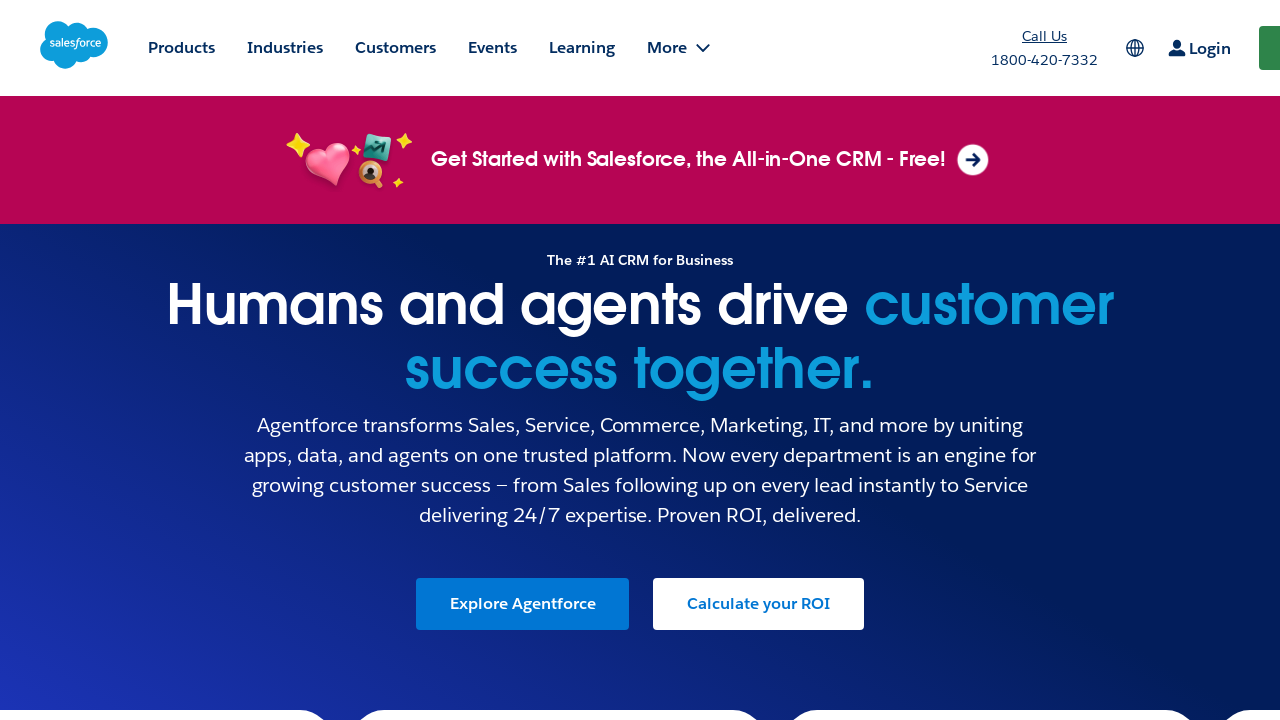

Located navigation component with shadow DOM
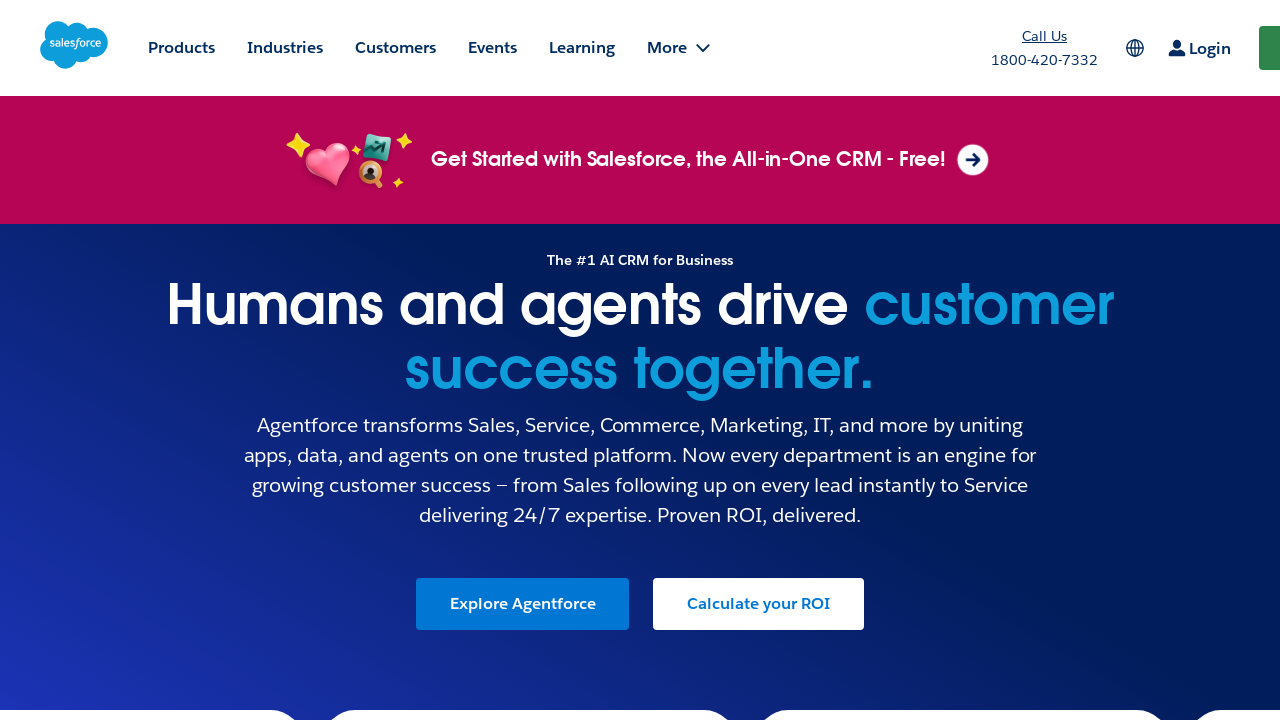

Accessed shadow root of navigation component
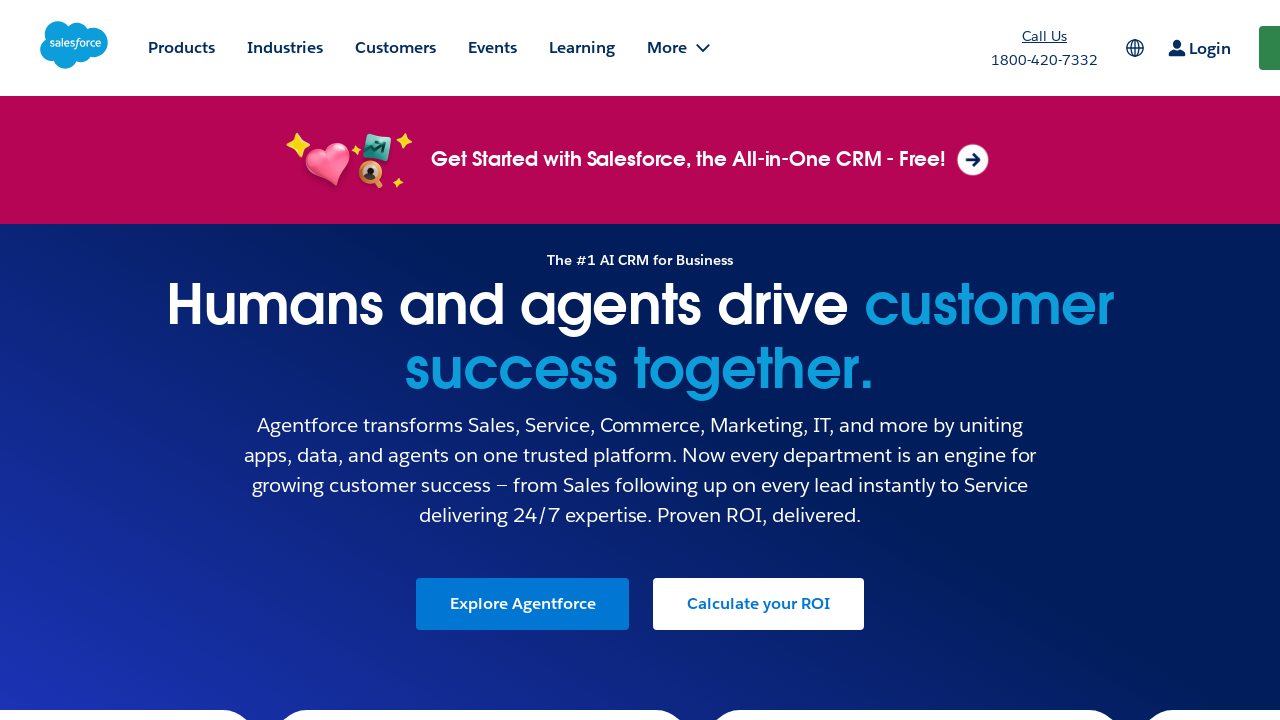

Located trial button shadow root
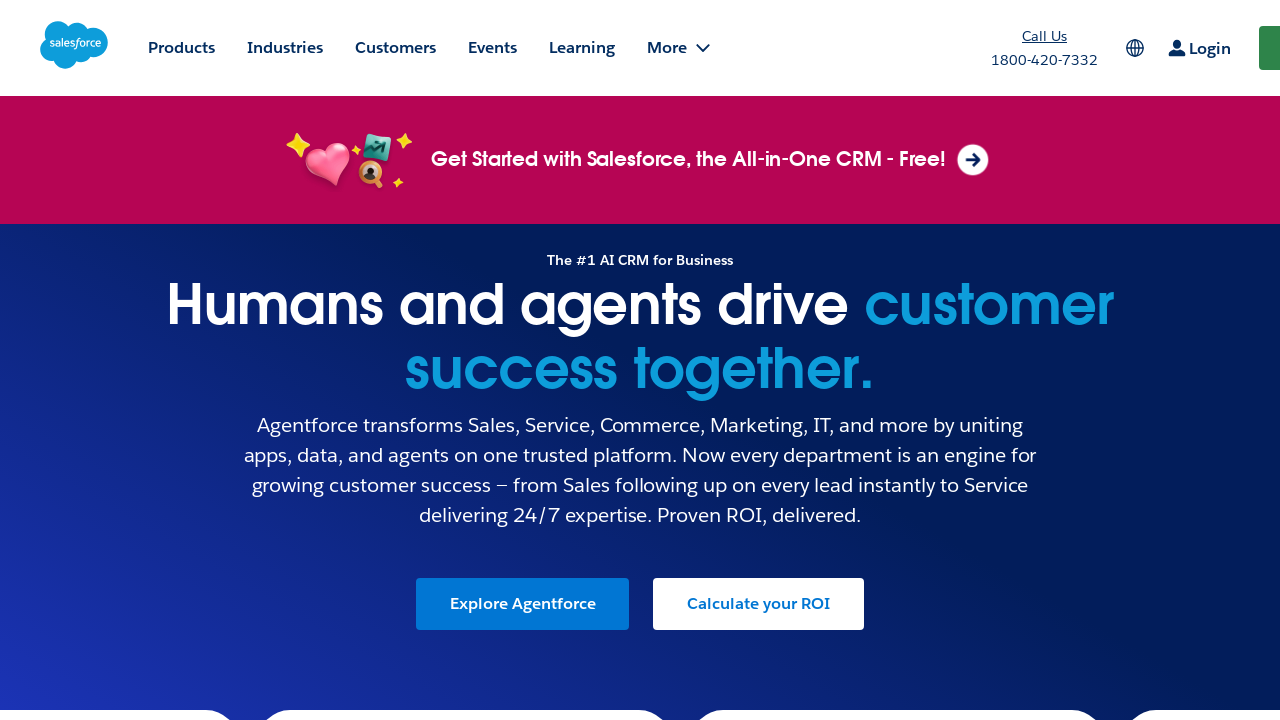

Located trial button link inside shadow DOM
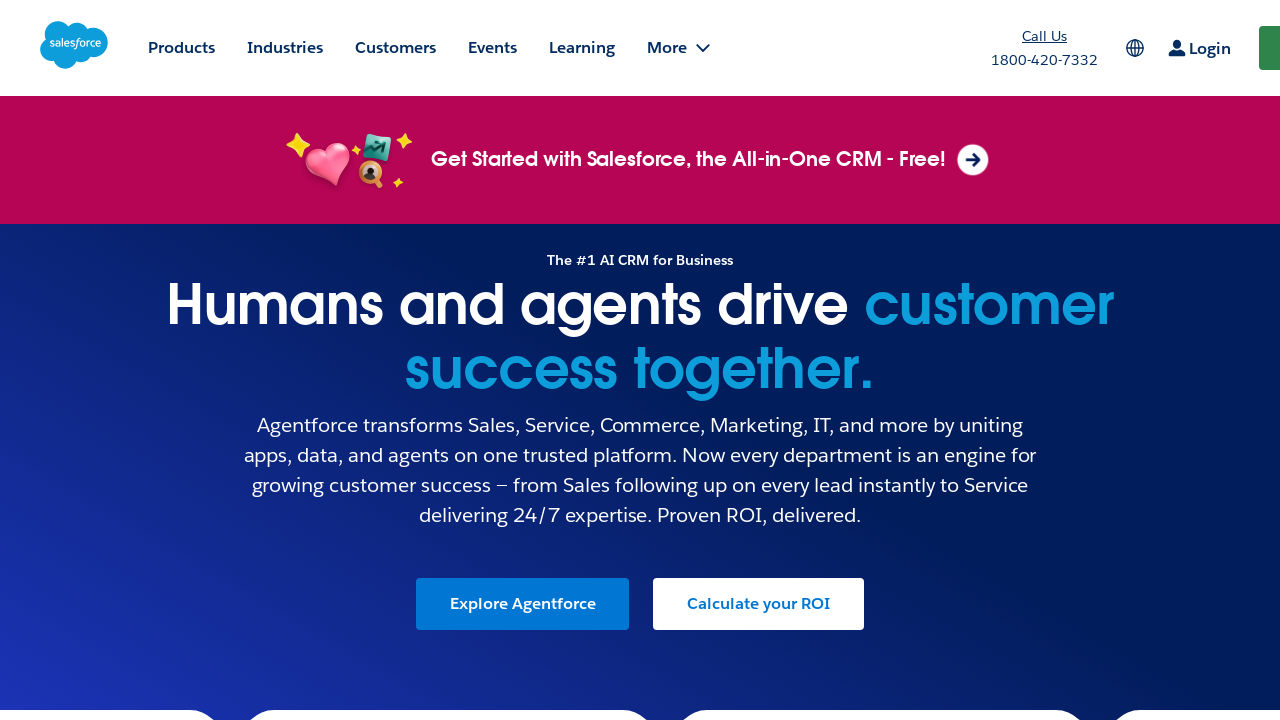

Clicked trial button link in shadow DOM
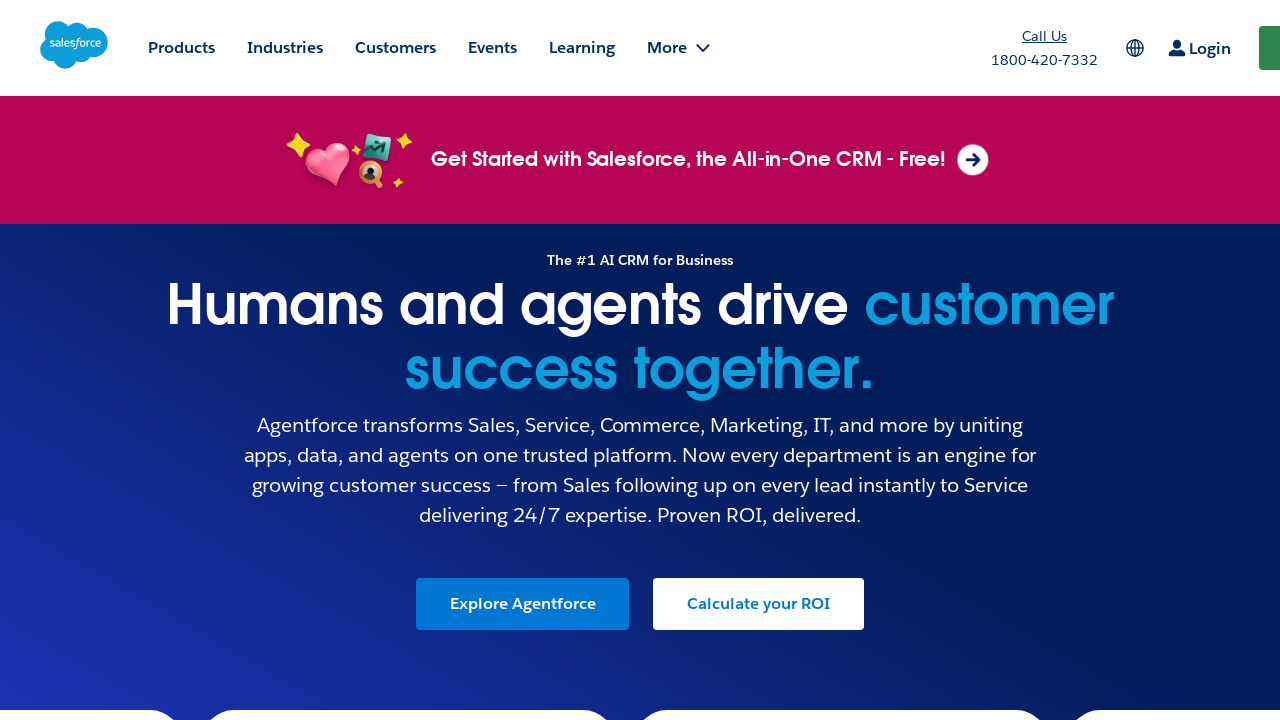

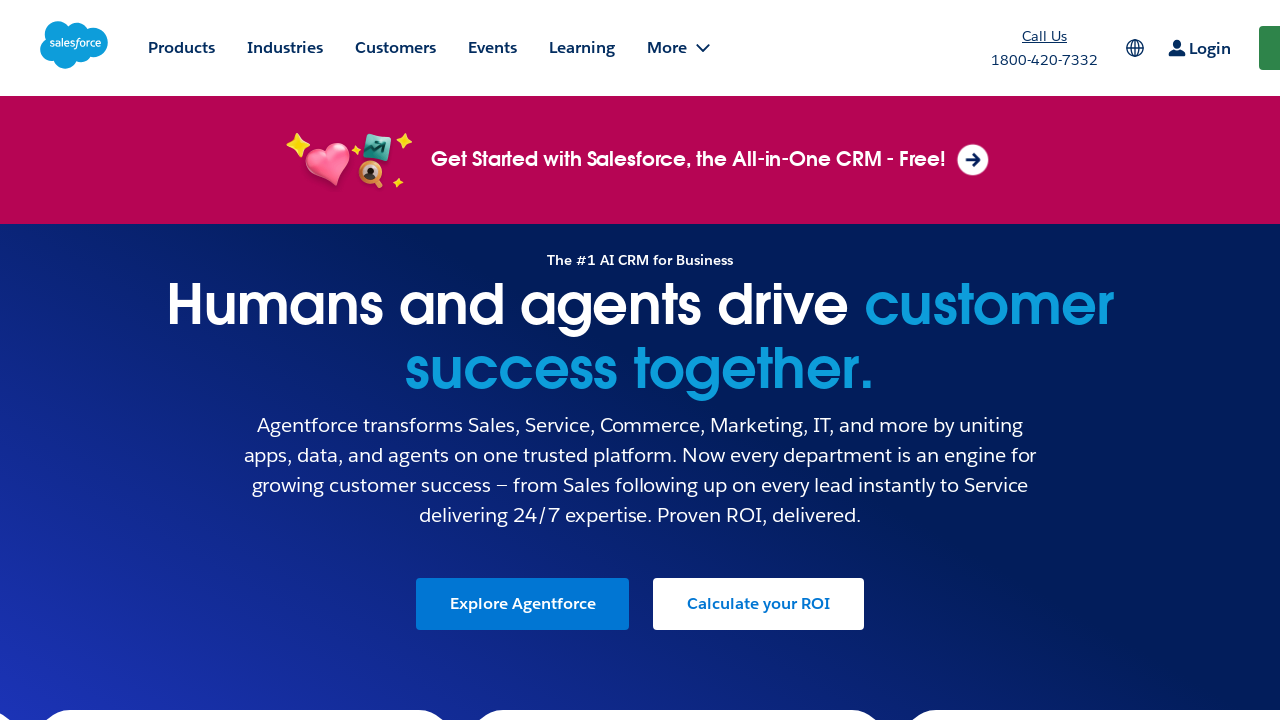